Tests handling a JavaScript alert by clicking a link that triggers an alert, waiting for it to appear, and accepting it

Starting URL: https://www.selenium.dev/documentation/webdriver/interactions/alerts/

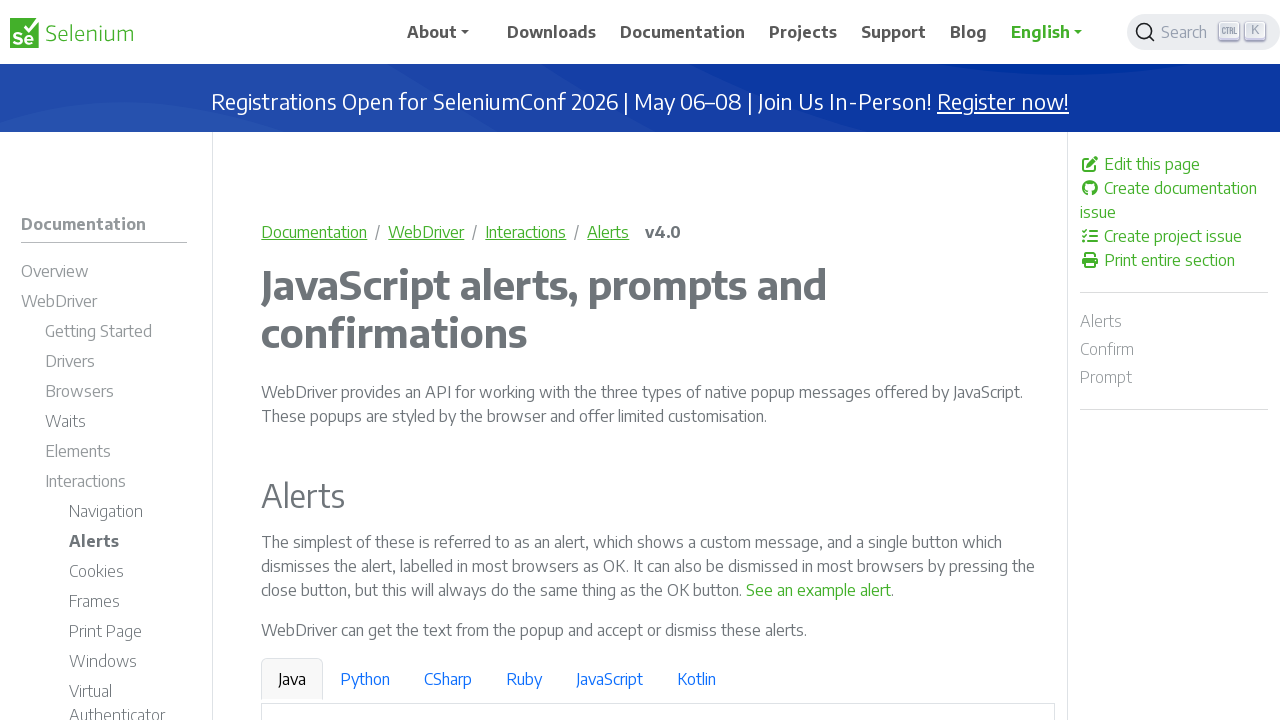

Navigated to alerts example page
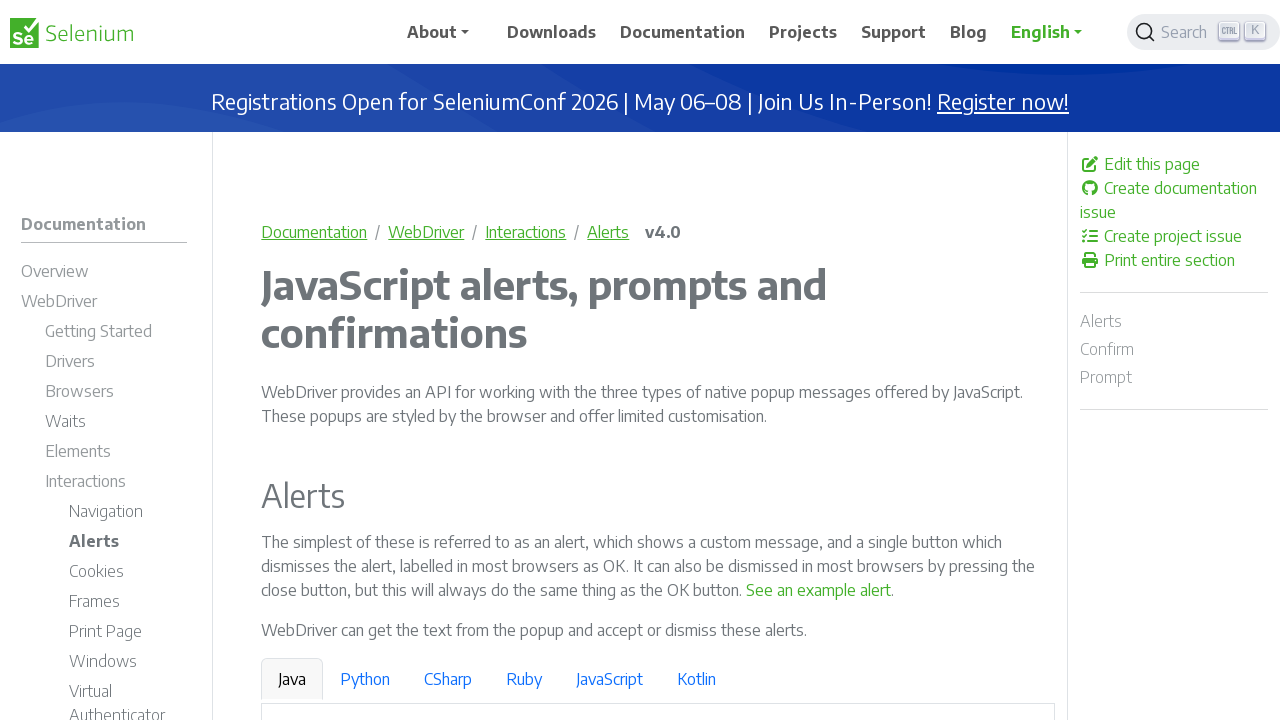

Clicked link to trigger JavaScript alert at (819, 590) on text=See an example alert
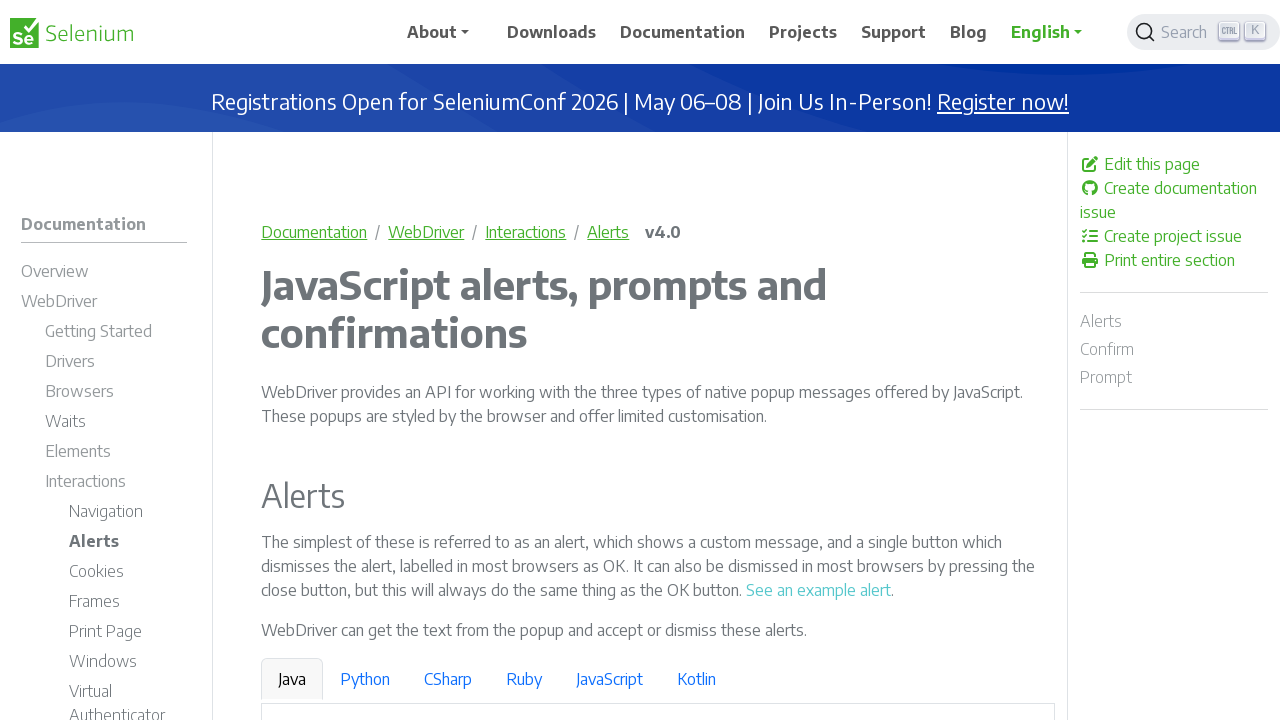

Set up dialog handler to accept alerts
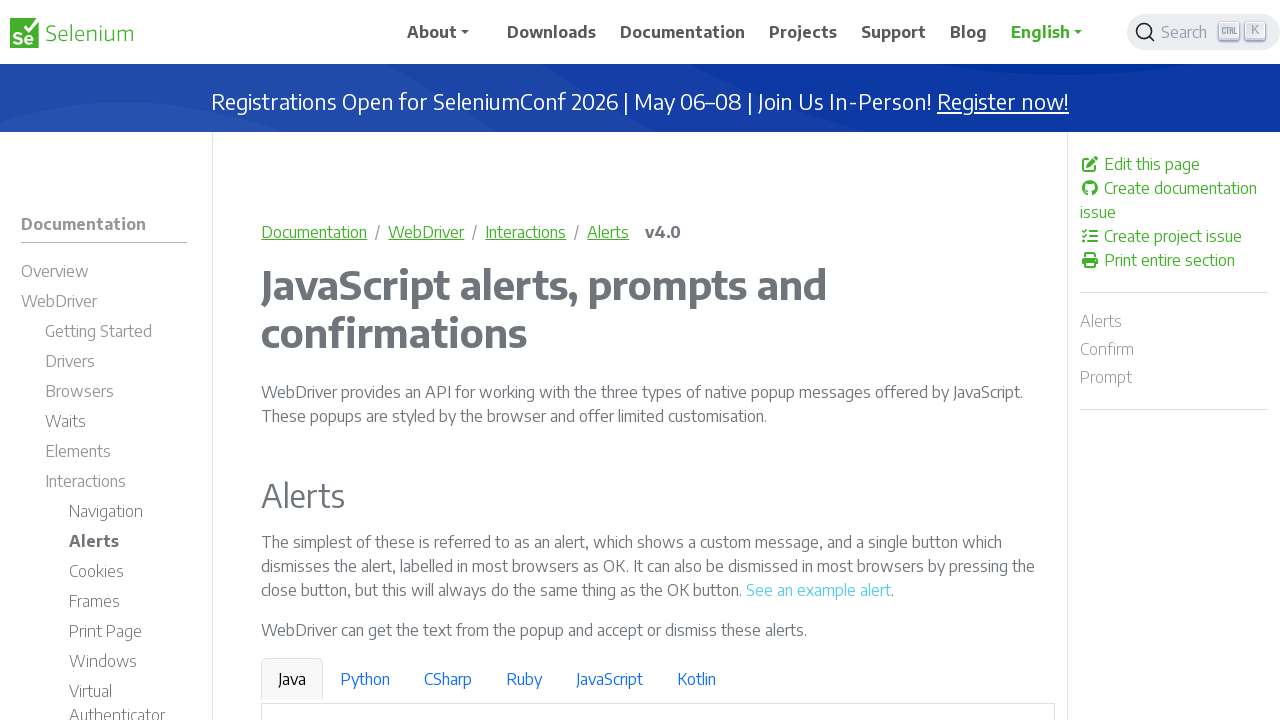

Waited for dialog interaction to complete
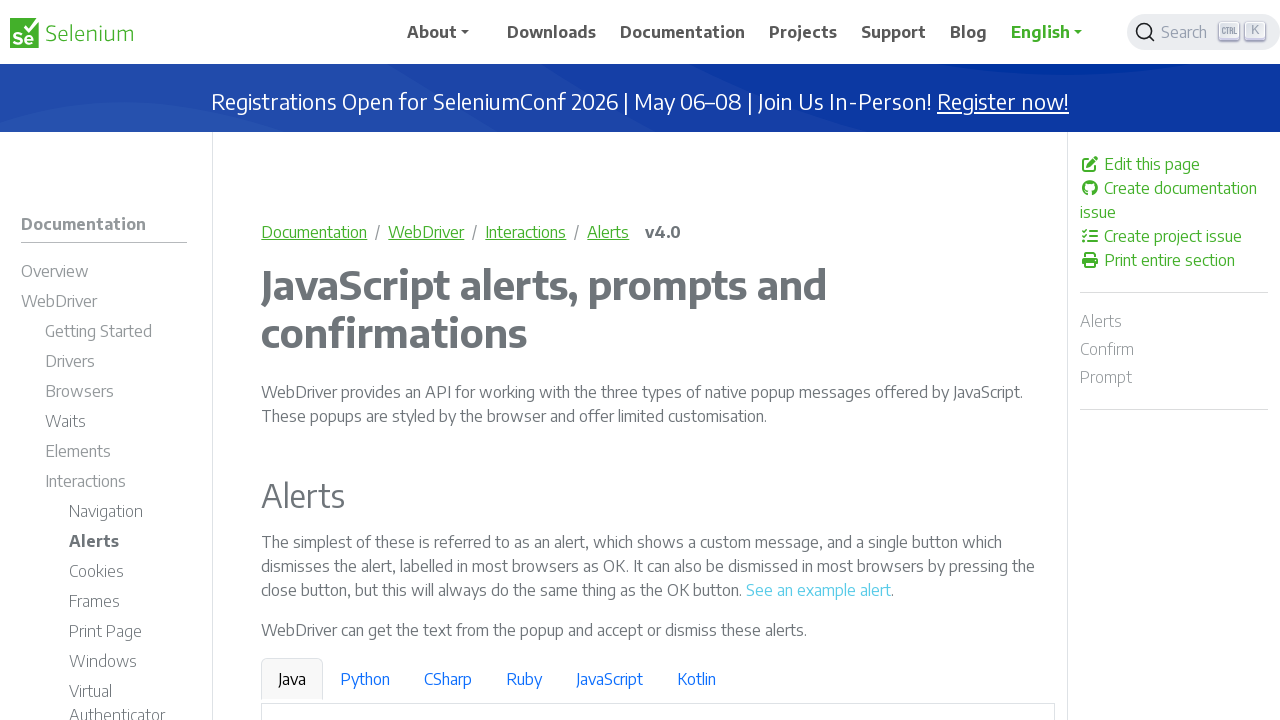

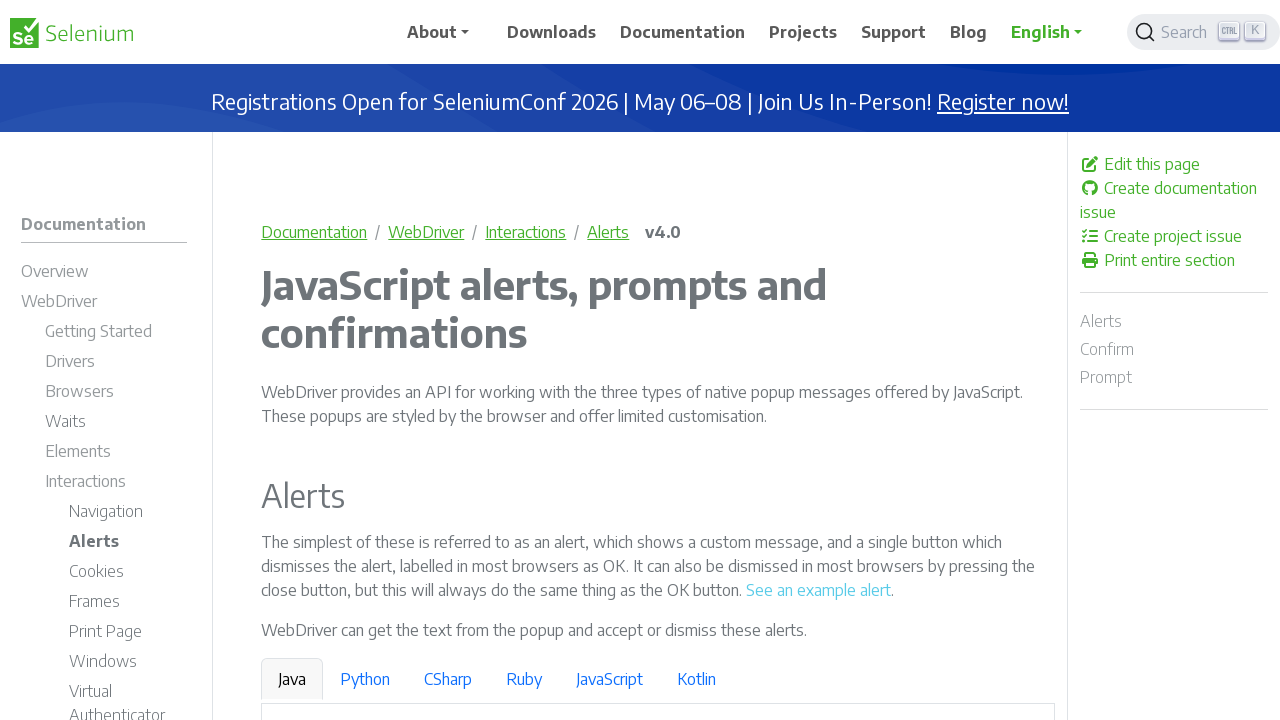